Navigates to Test Otomasyonu website and verifies that the page title contains "Test Otomasyonu"

Starting URL: https://www.testotomasyonu.com

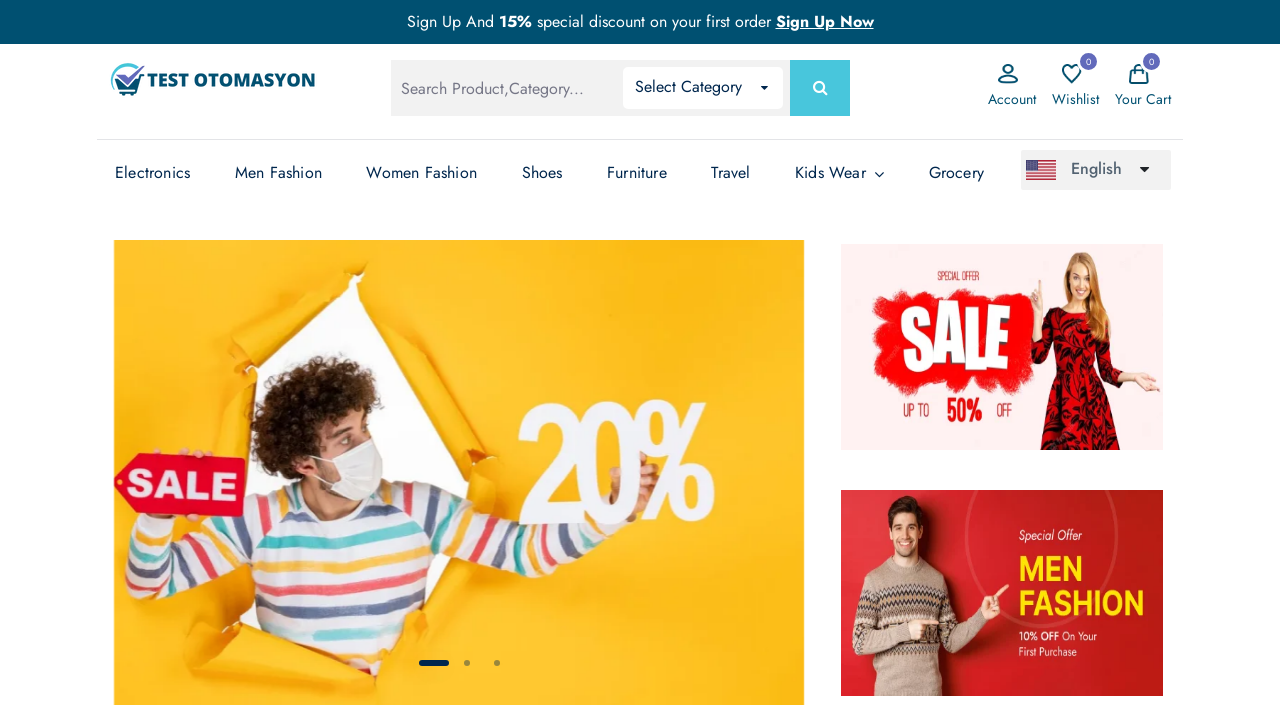

Retrieved page title
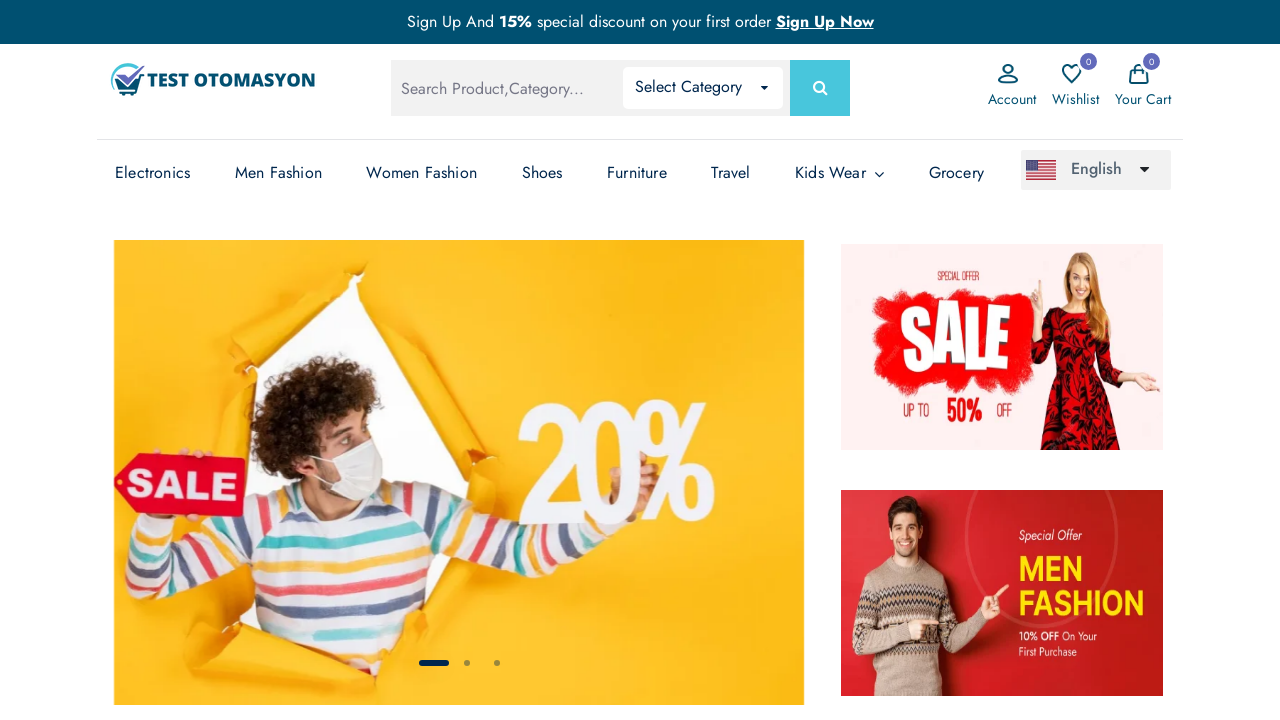

Page title verification passed - title contains 'Test Otomasyonu'
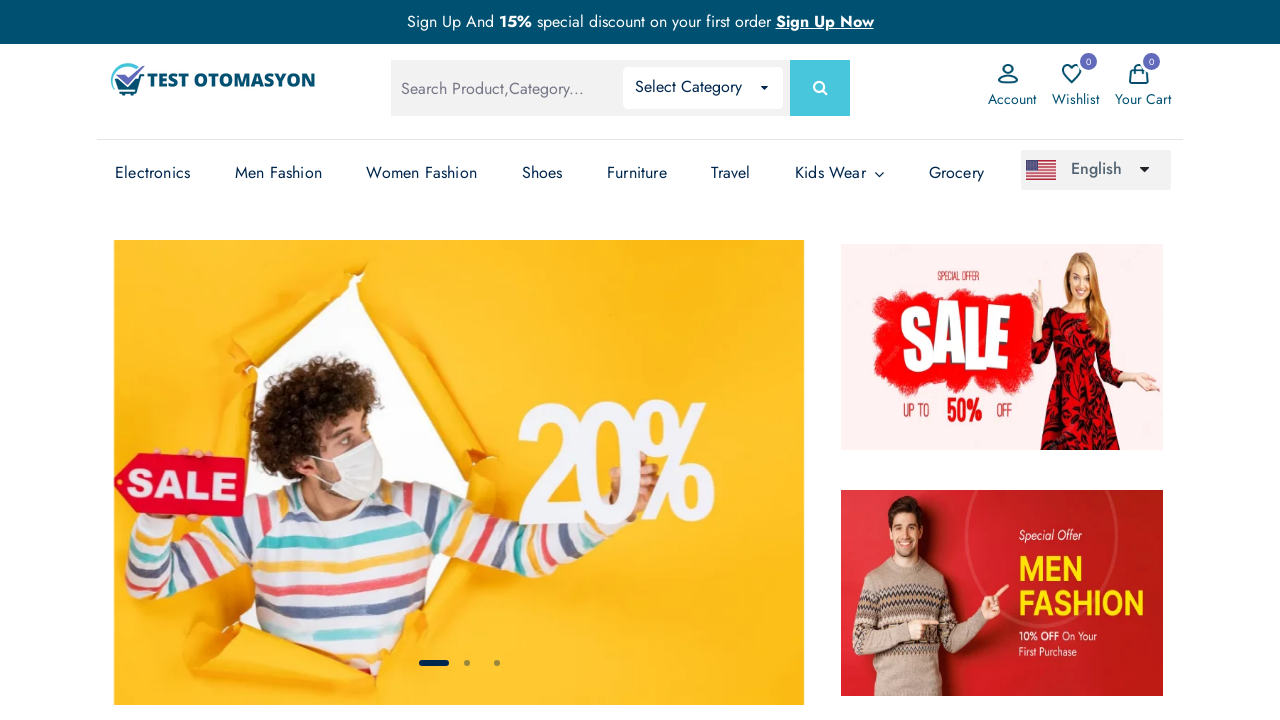

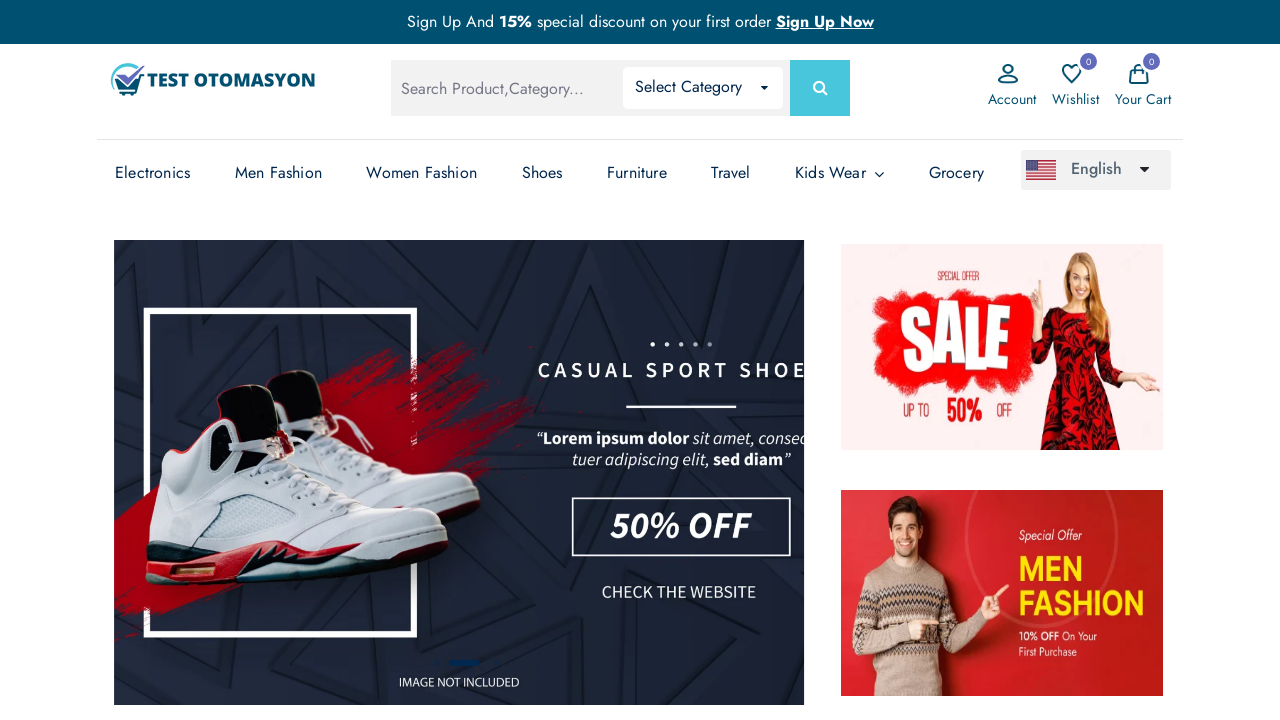